Tests scrolling and clicking functionality on checkboxes by scrolling to elements and clicking multiple day-of-week checkboxes

Starting URL: https://testautomationpractice.blogspot.com/

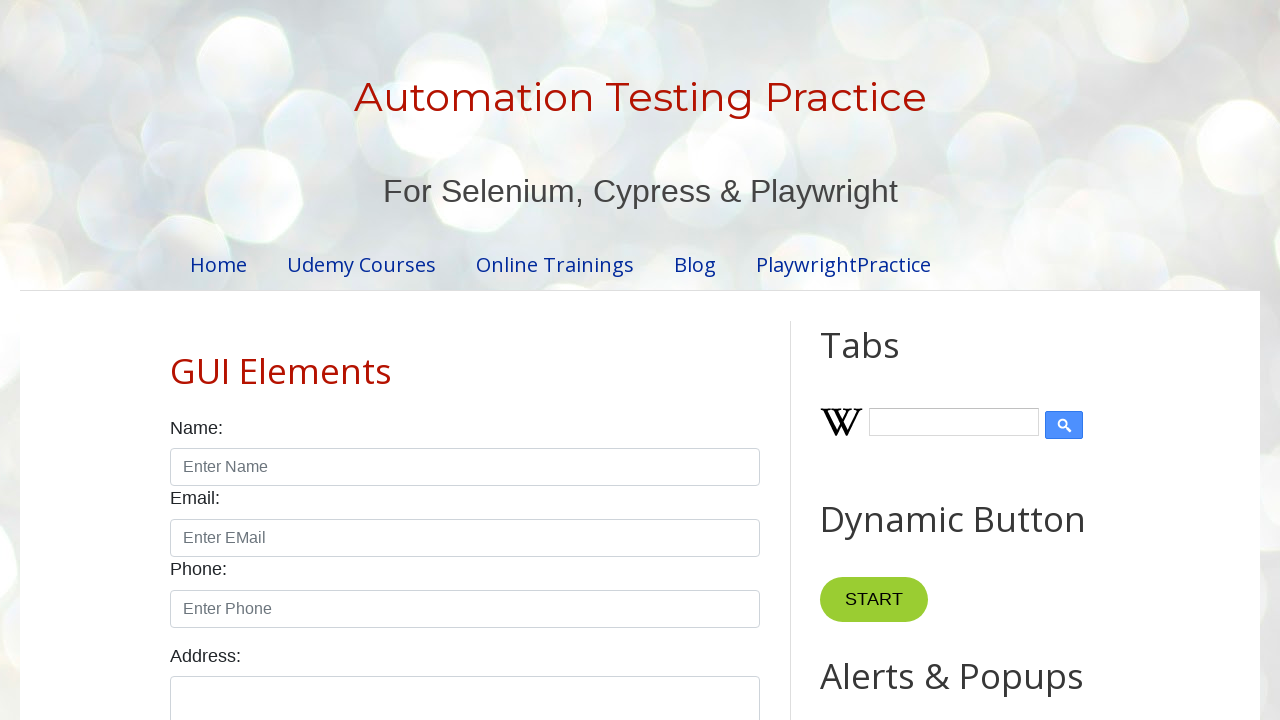

Located Sunday checkbox element
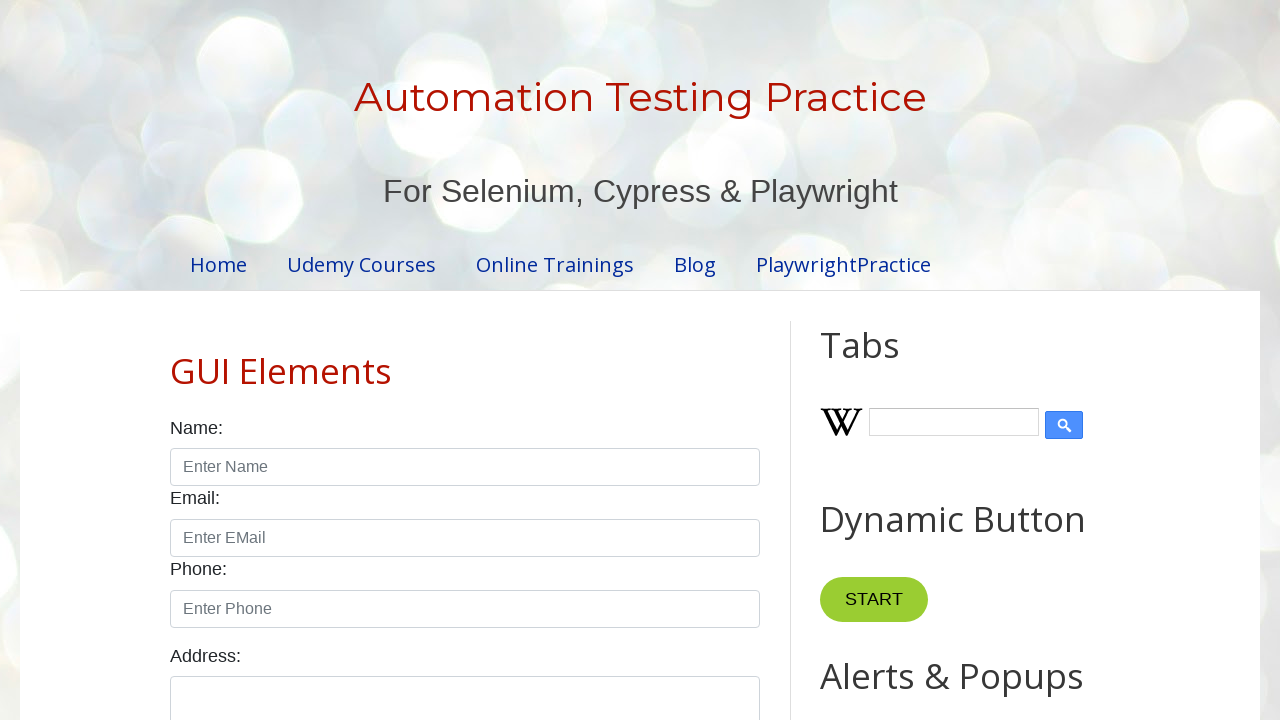

Scrolled to Sunday checkbox
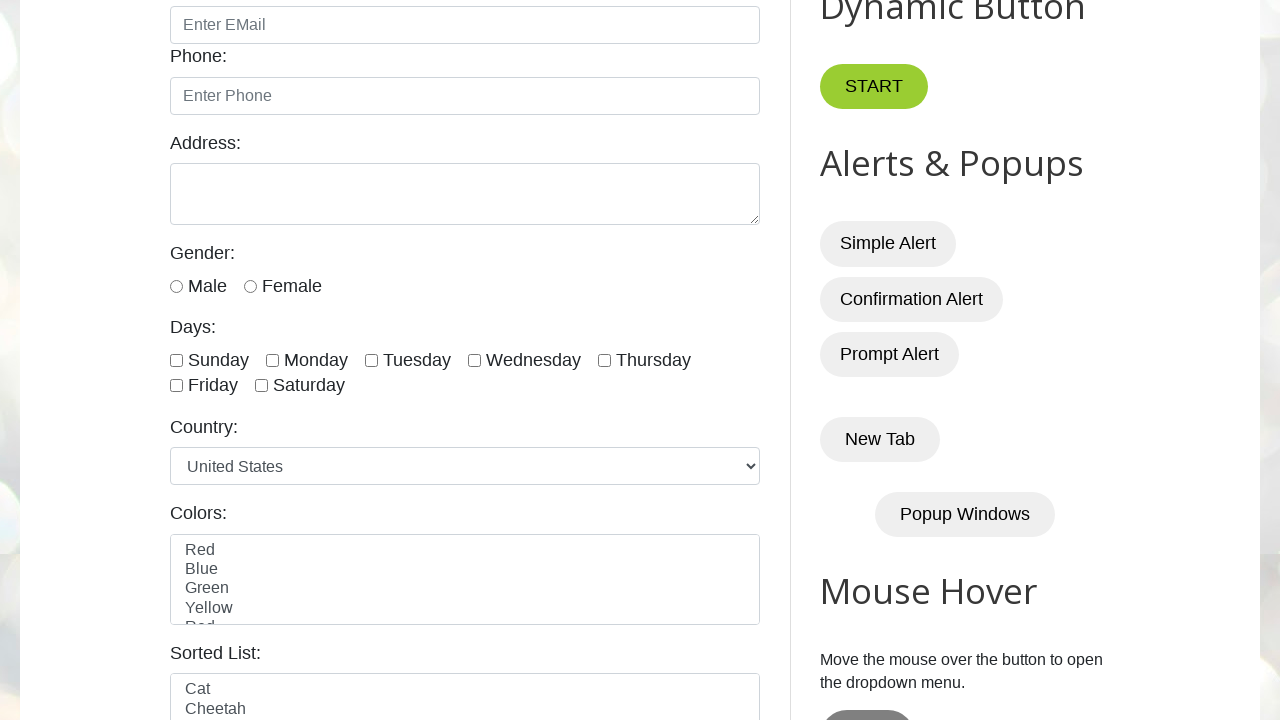

Clicked Sunday checkbox at (176, 360) on #sunday
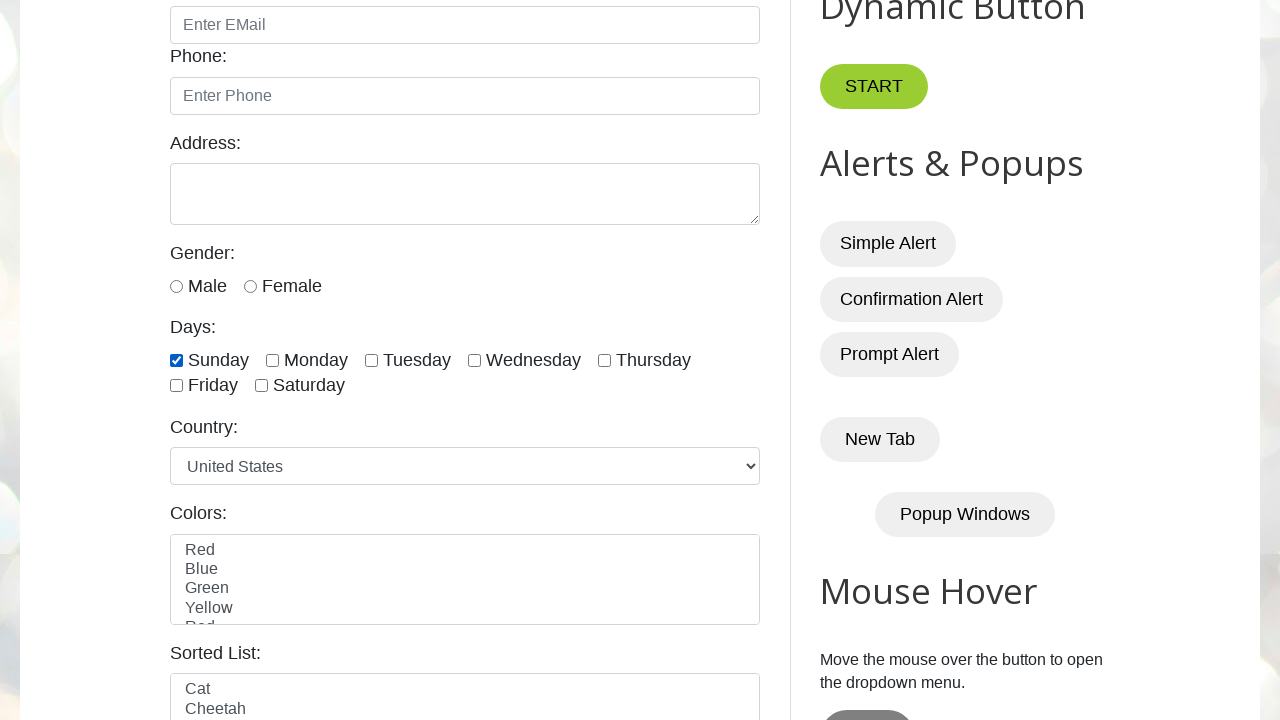

Clicked Monday checkbox at (272, 360) on #monday
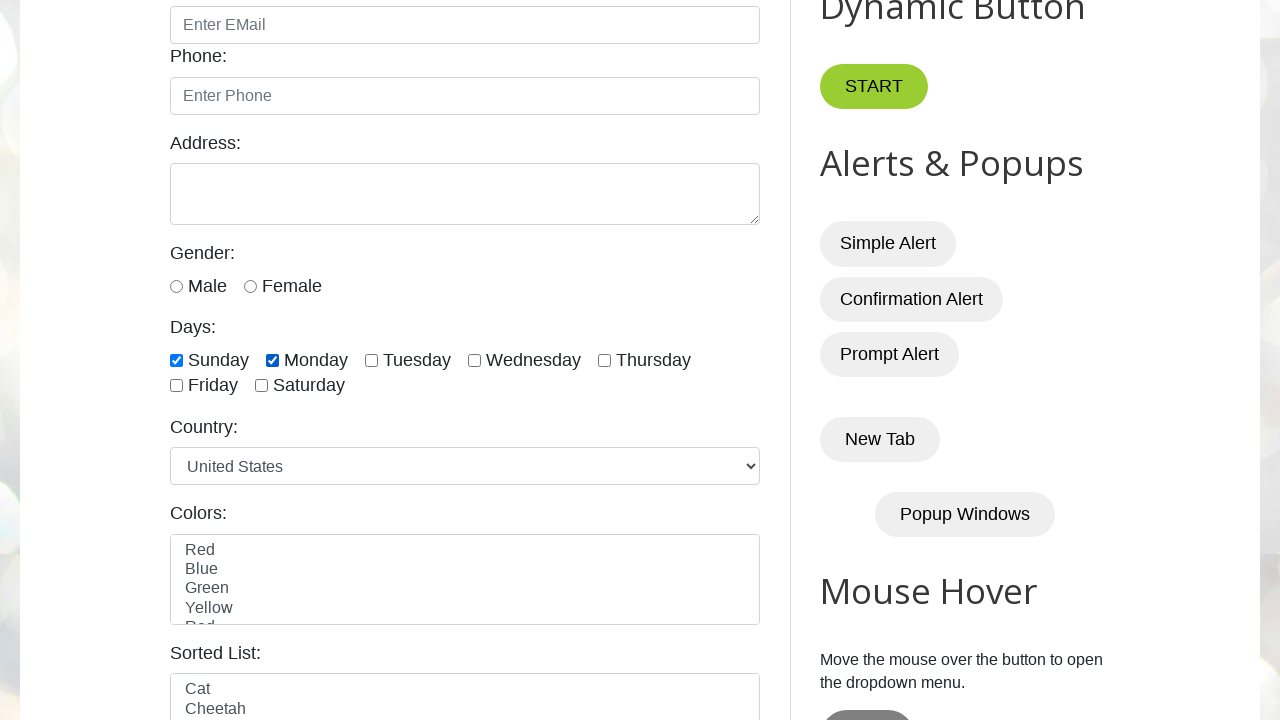

Clicked Tuesday checkbox at (372, 360) on #tuesday
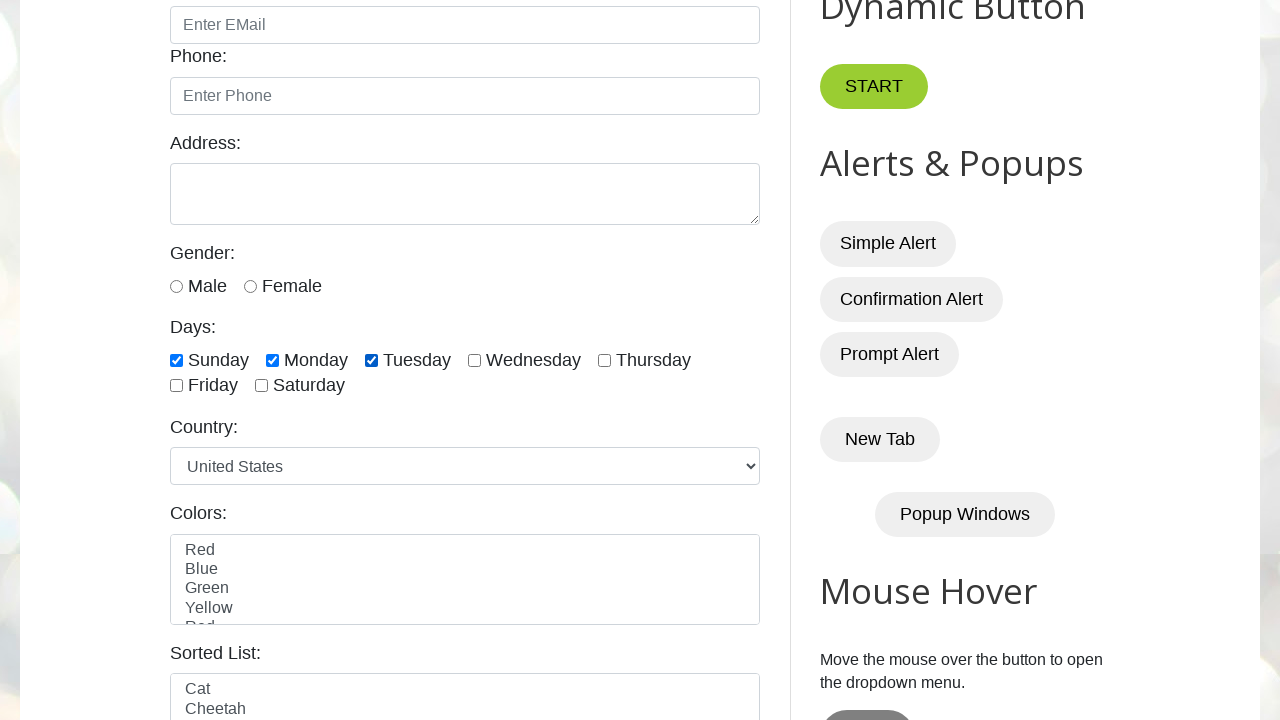

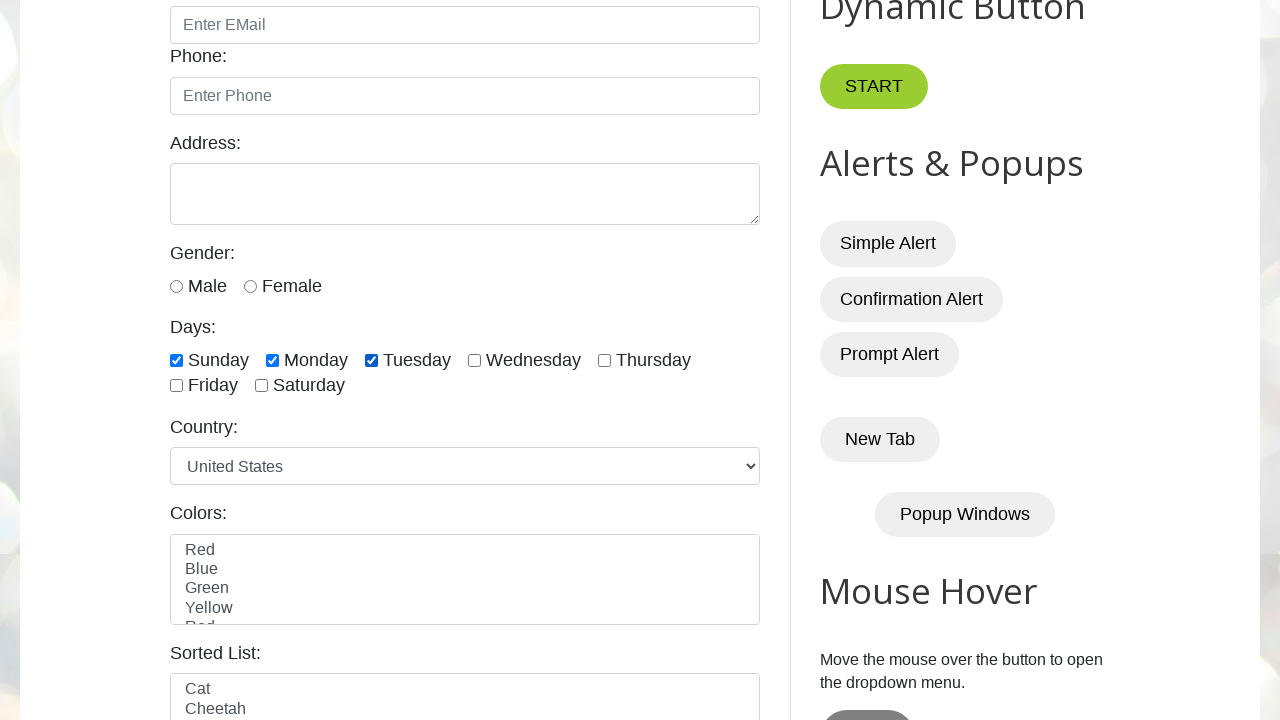